Tests a registration form by filling in three form fields and submitting, then verifying the success message appears

Starting URL: http://suninjuly.github.io/registration1.html

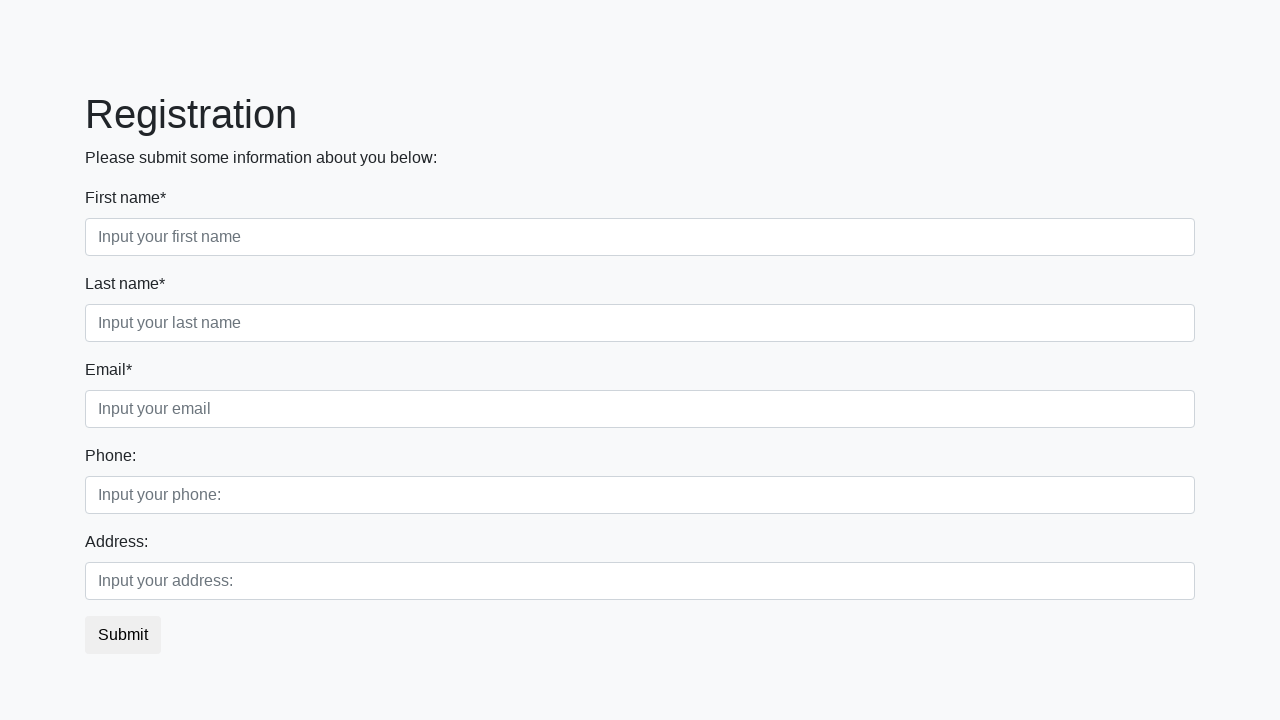

Filled first name field with 'John' on .form-control.first
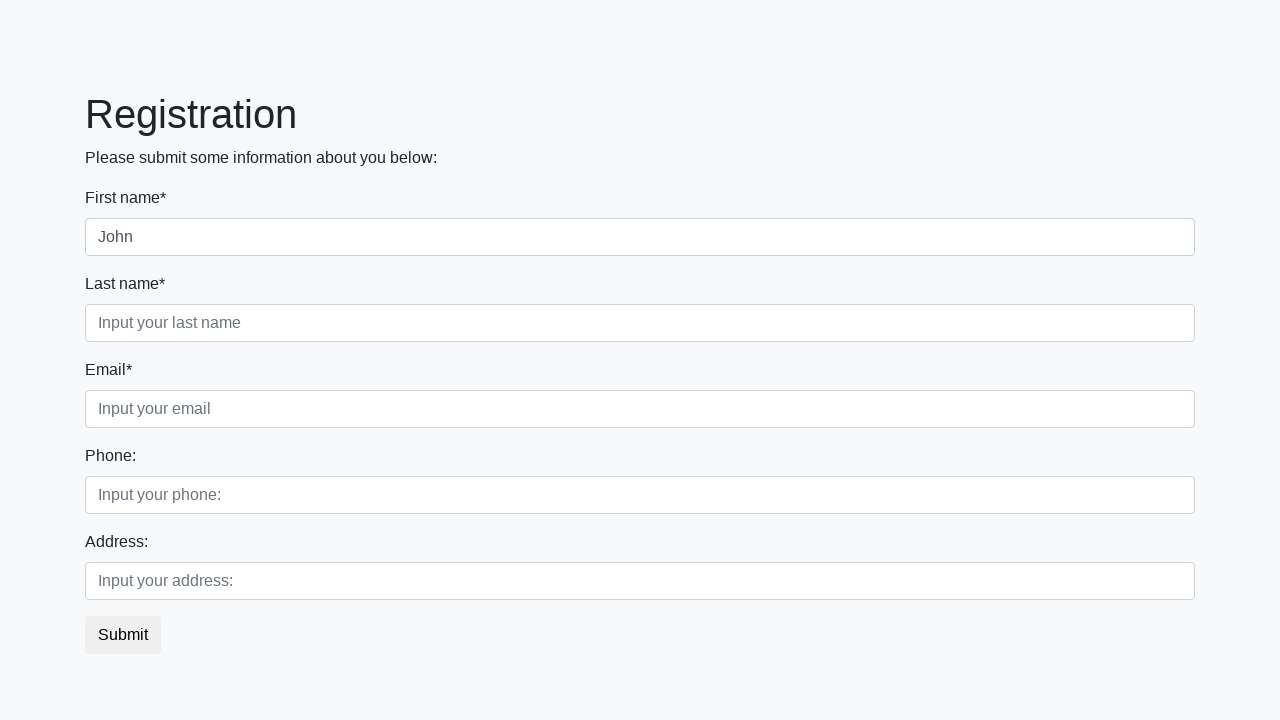

Filled last name field with 'Doe' on .form-control.second
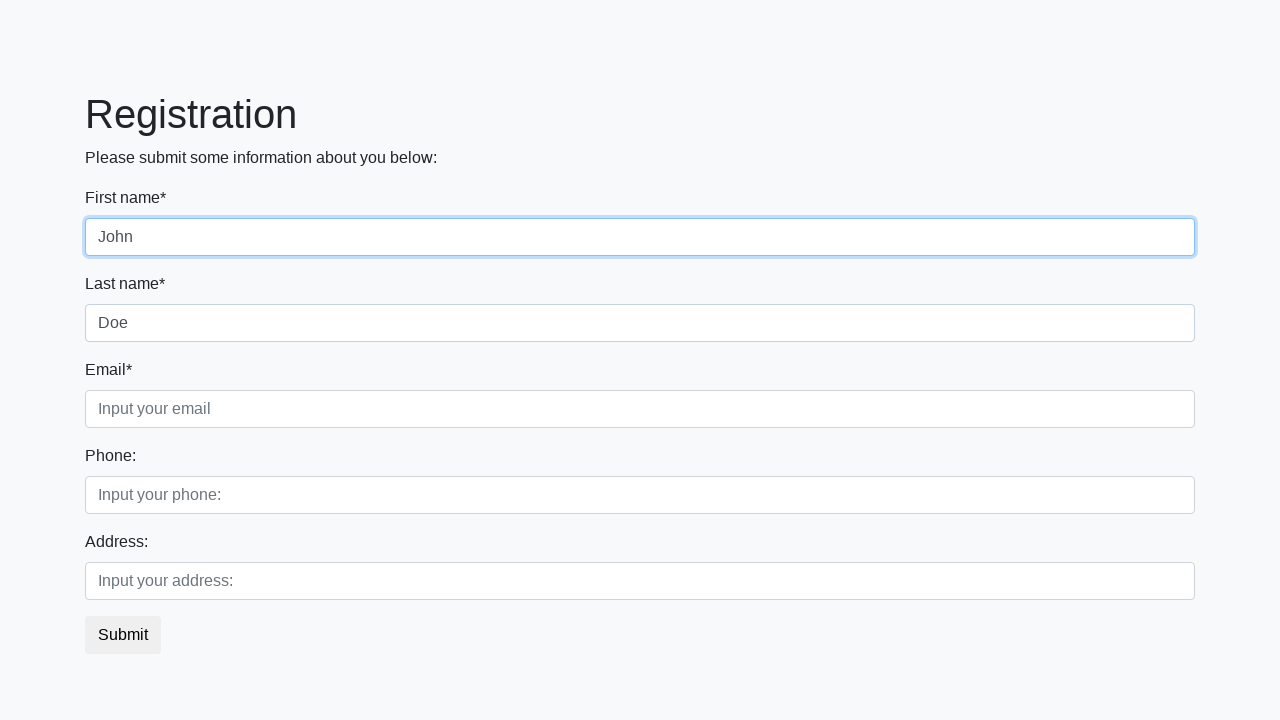

Filled email field with 'john.doe@example.com' on .form-control.third
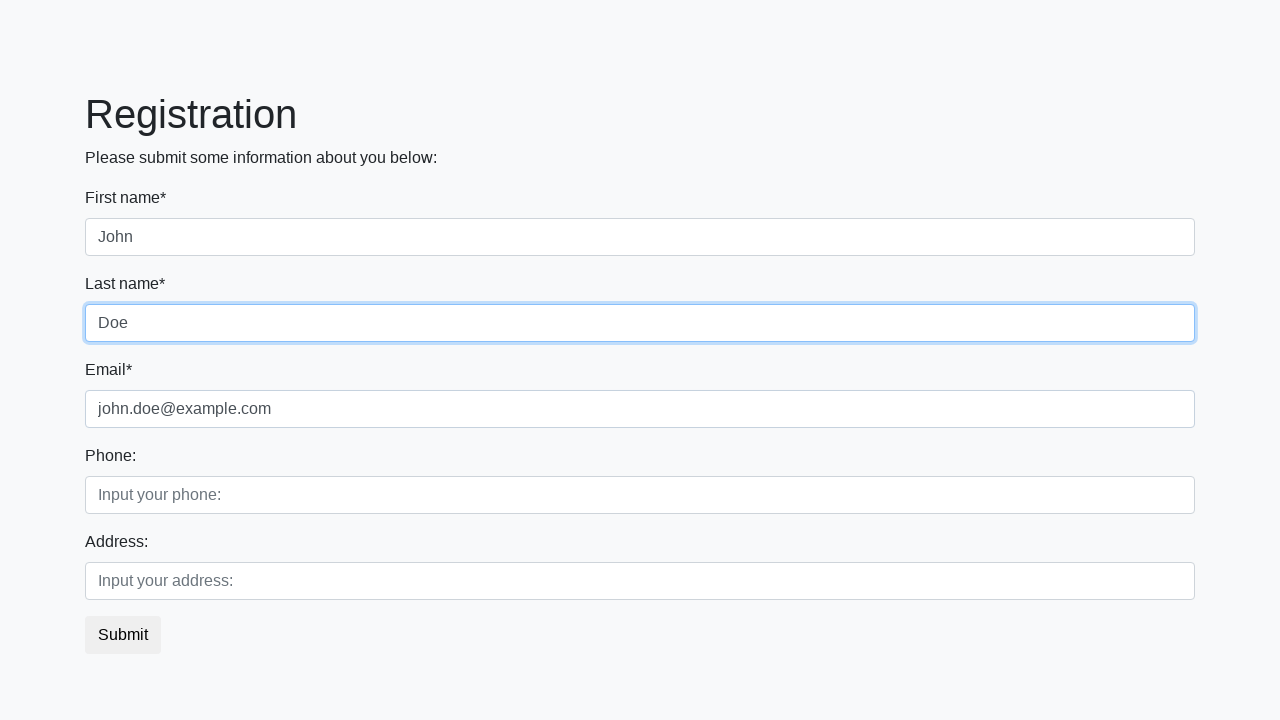

Clicked submit button to register at (123, 635) on button.btn
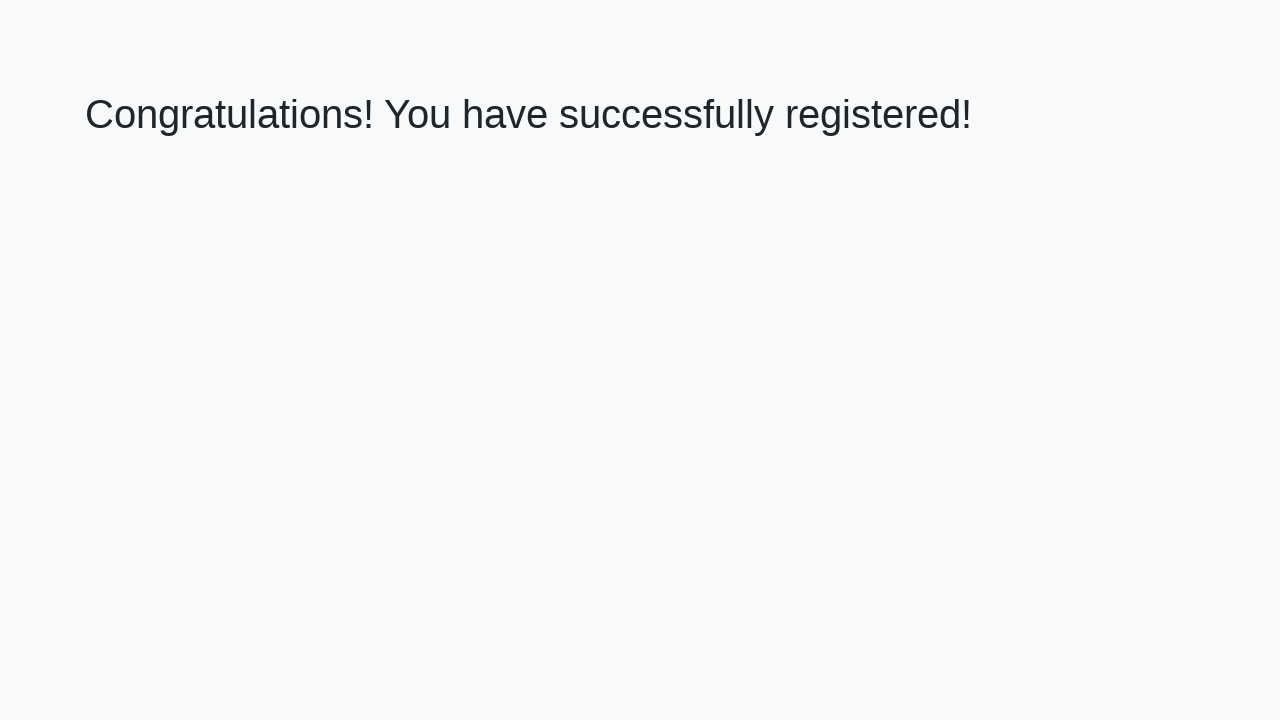

Success message appeared - registration completed
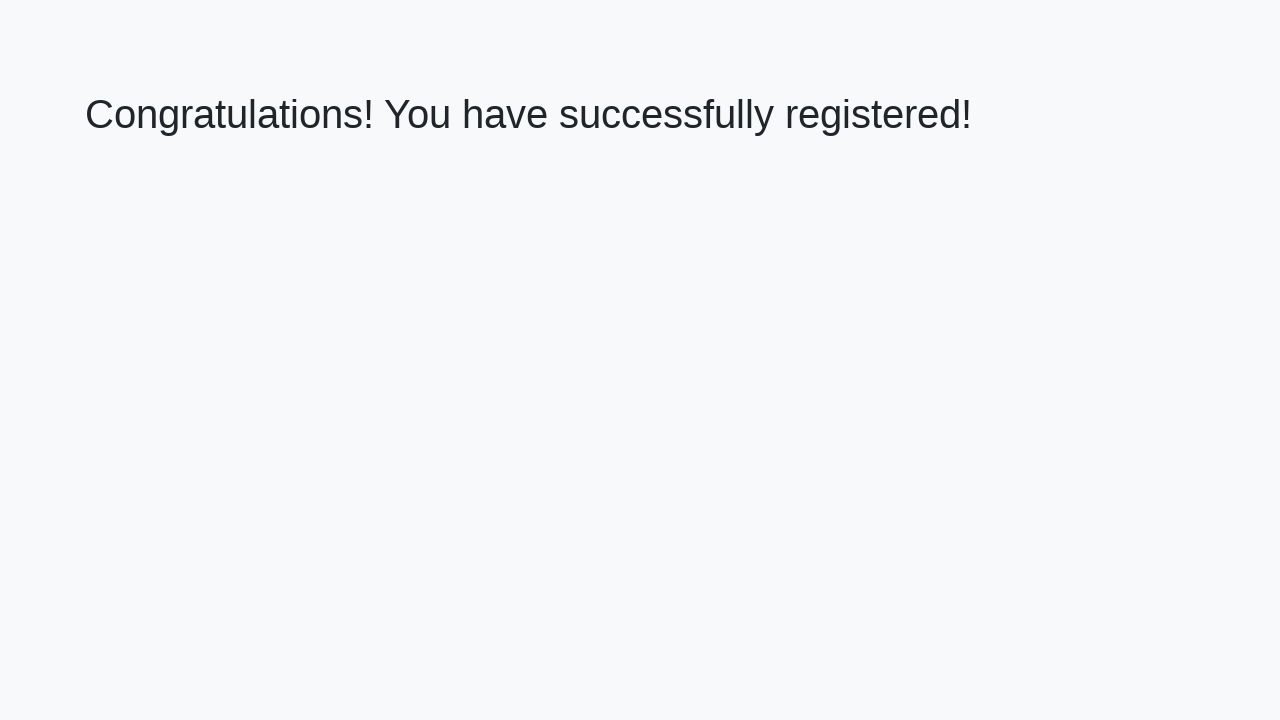

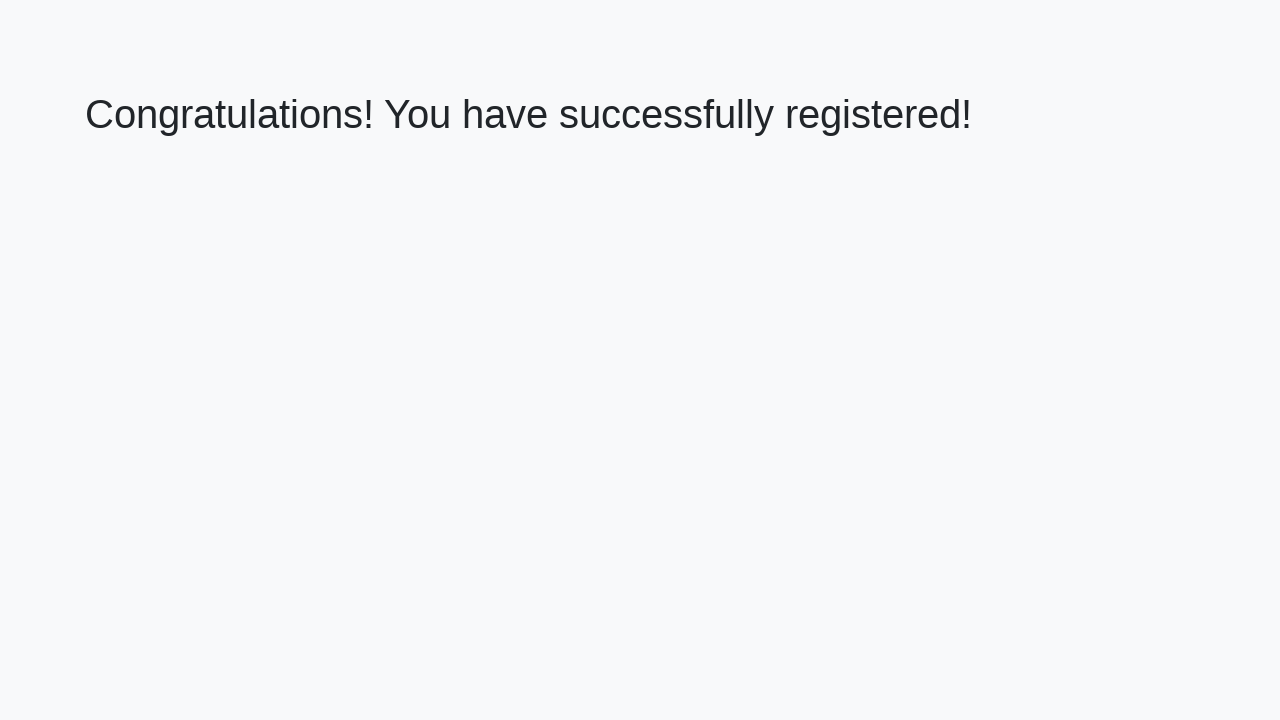